Tests infinite scrolling functionality by scrolling to the last paragraph element and verifying that new content loads dynamically

Starting URL: https://bonigarcia.dev/selenium-webdriver-java/infinite-scroll.html

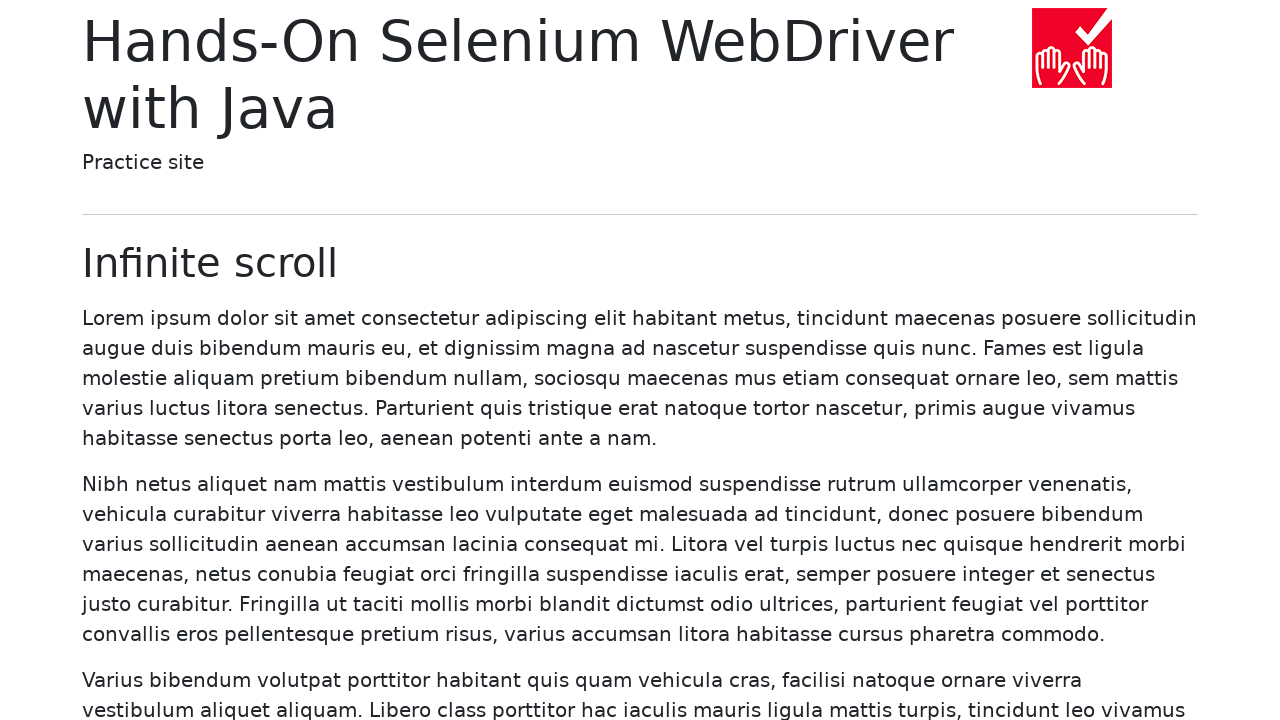

Waited for initial paragraphs to load on infinite scroll page
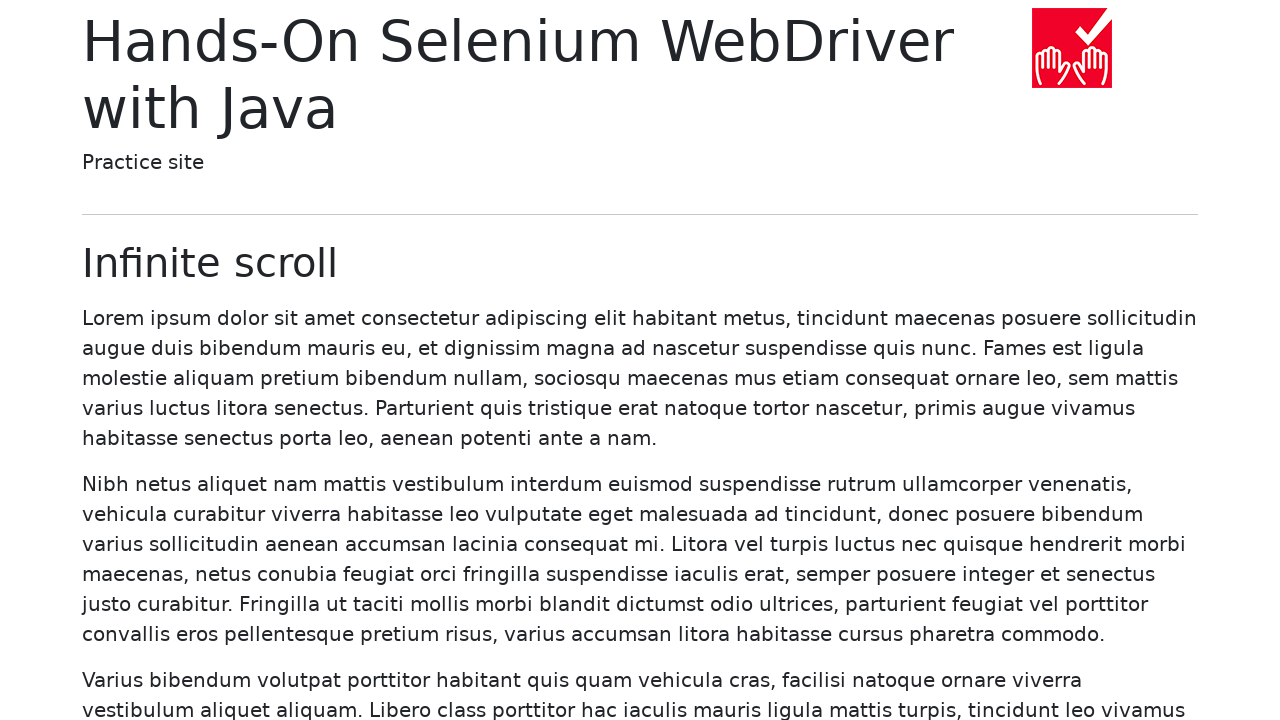

Found 20 initial paragraphs
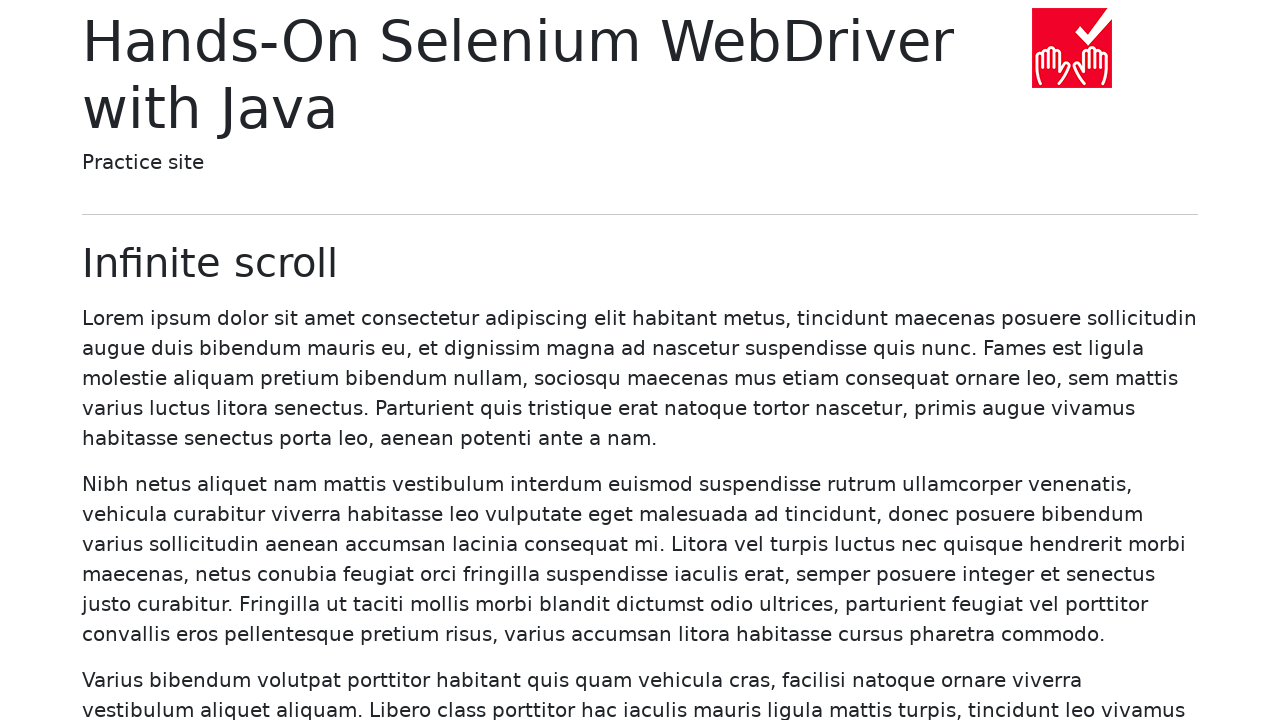

Scrolled to last paragraph (paragraph #20) to trigger infinite scroll
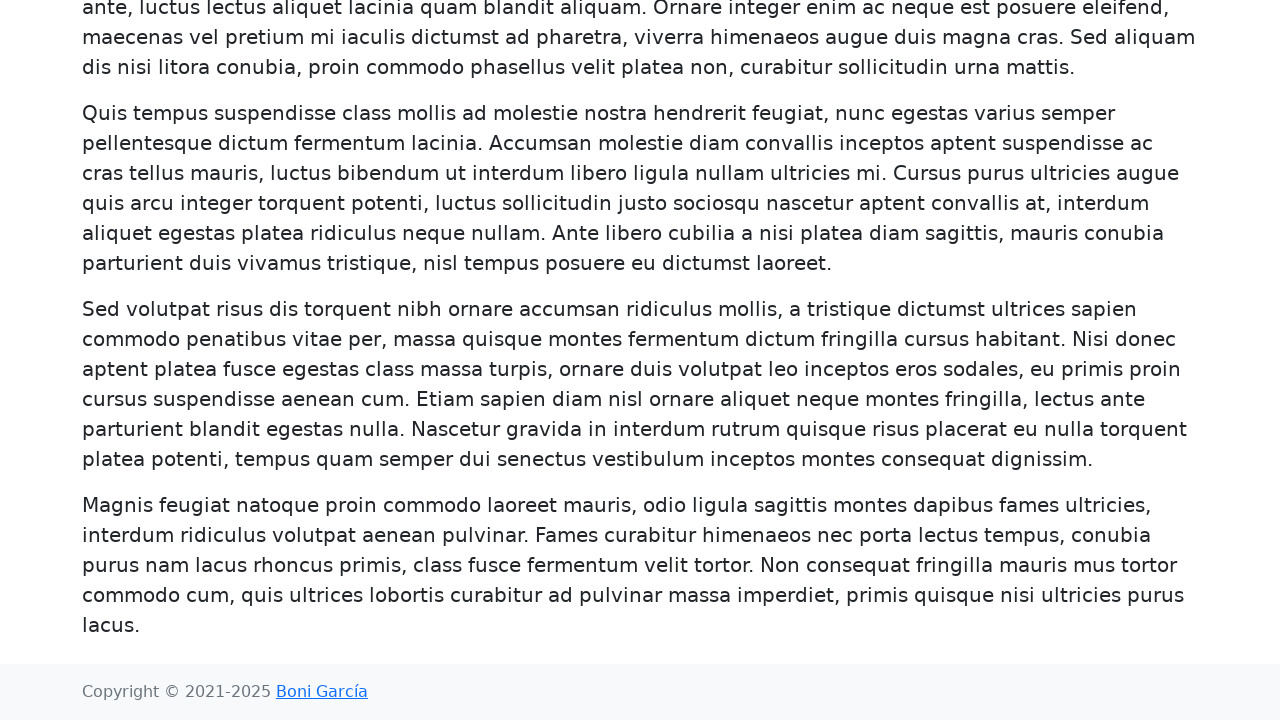

New content loaded dynamically - paragraph count increased beyond initial count
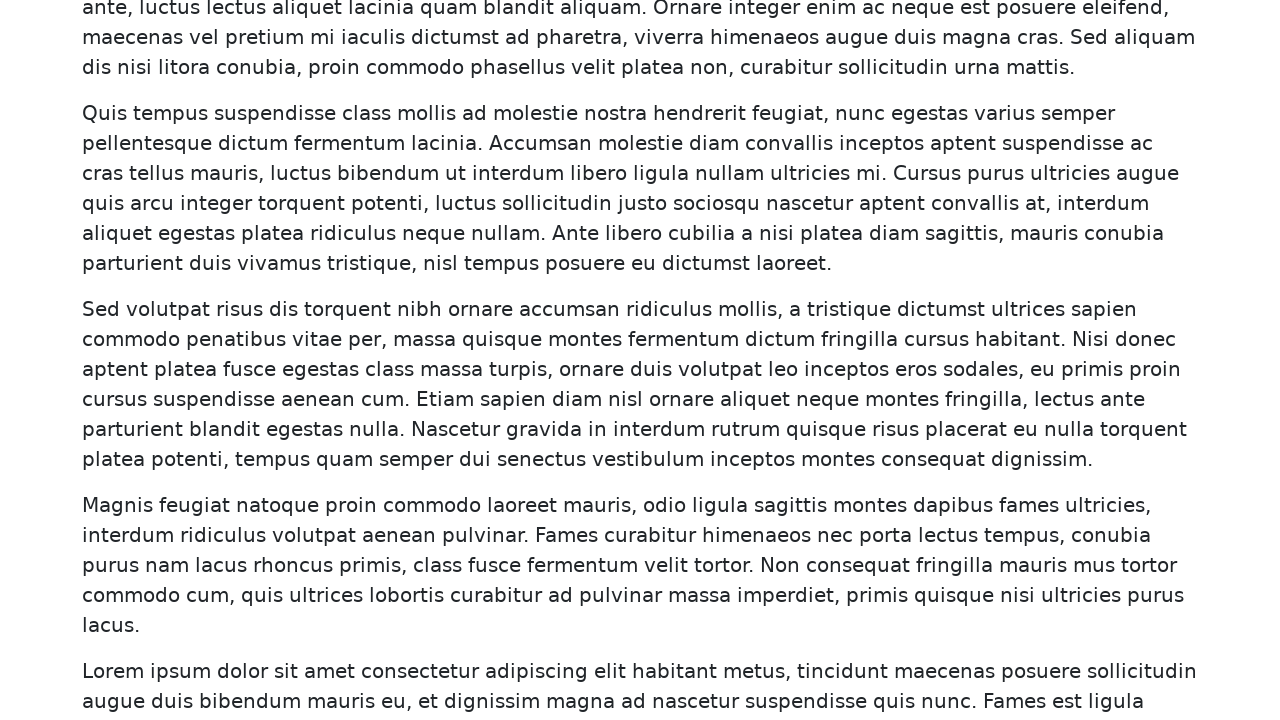

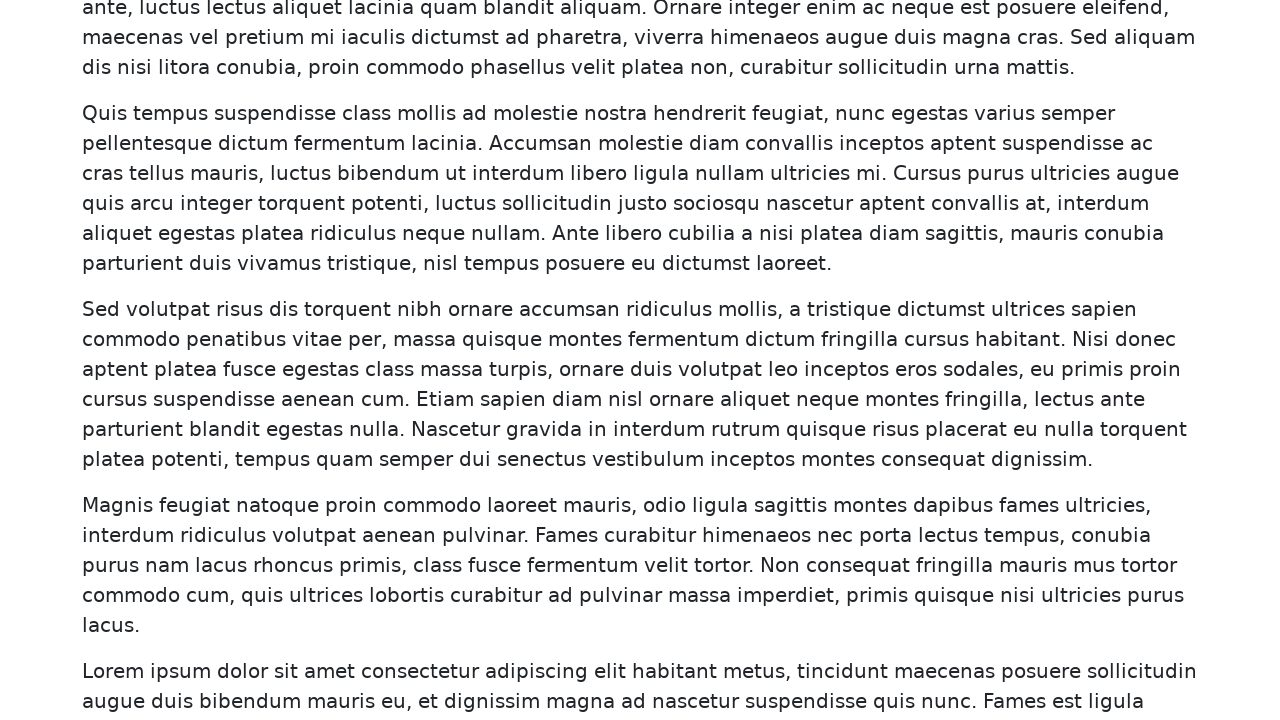